Navigates to the RedBus ticket booking website to verify it loads successfully

Starting URL: https://www.redbus.in/

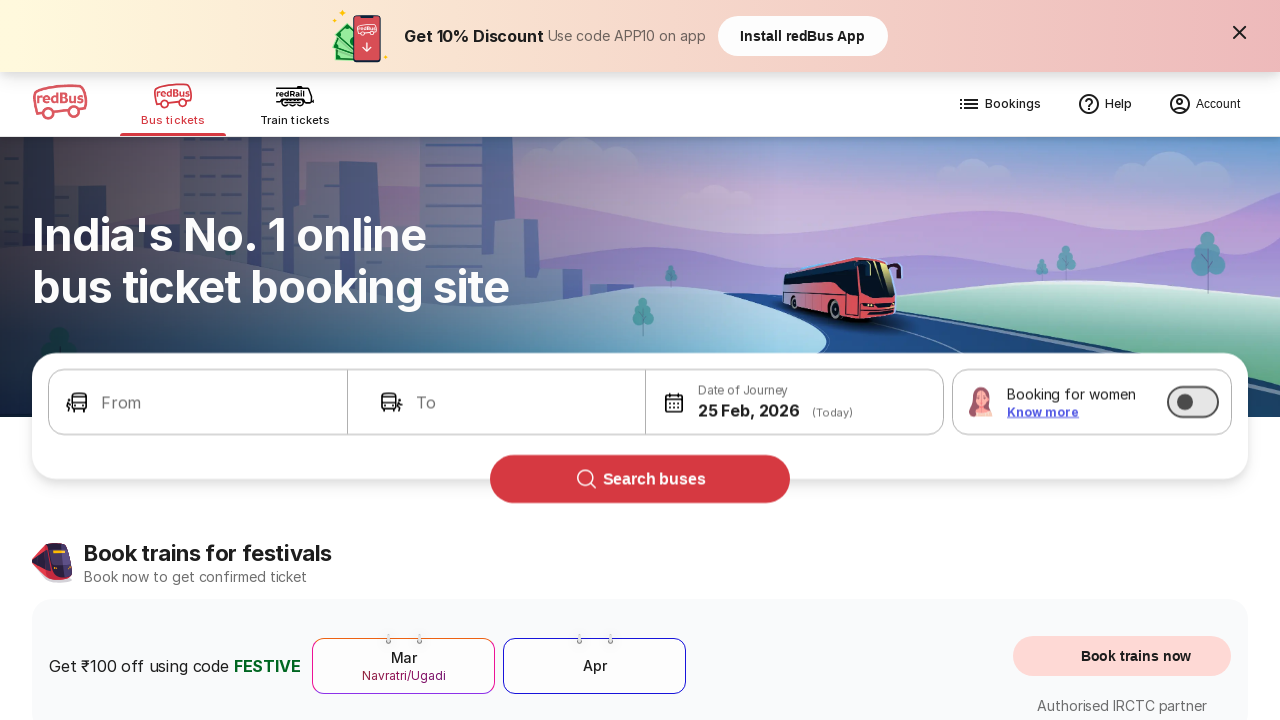

Waited for RedBus website to load completely (networkidle state)
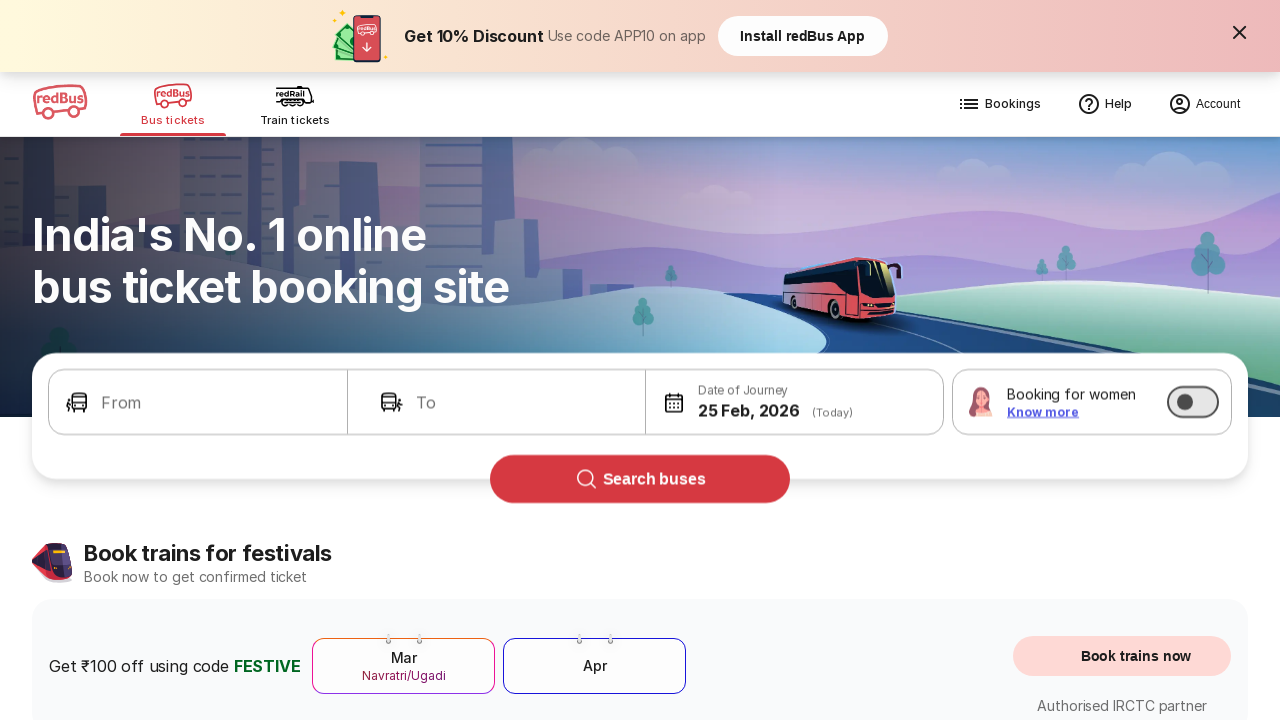

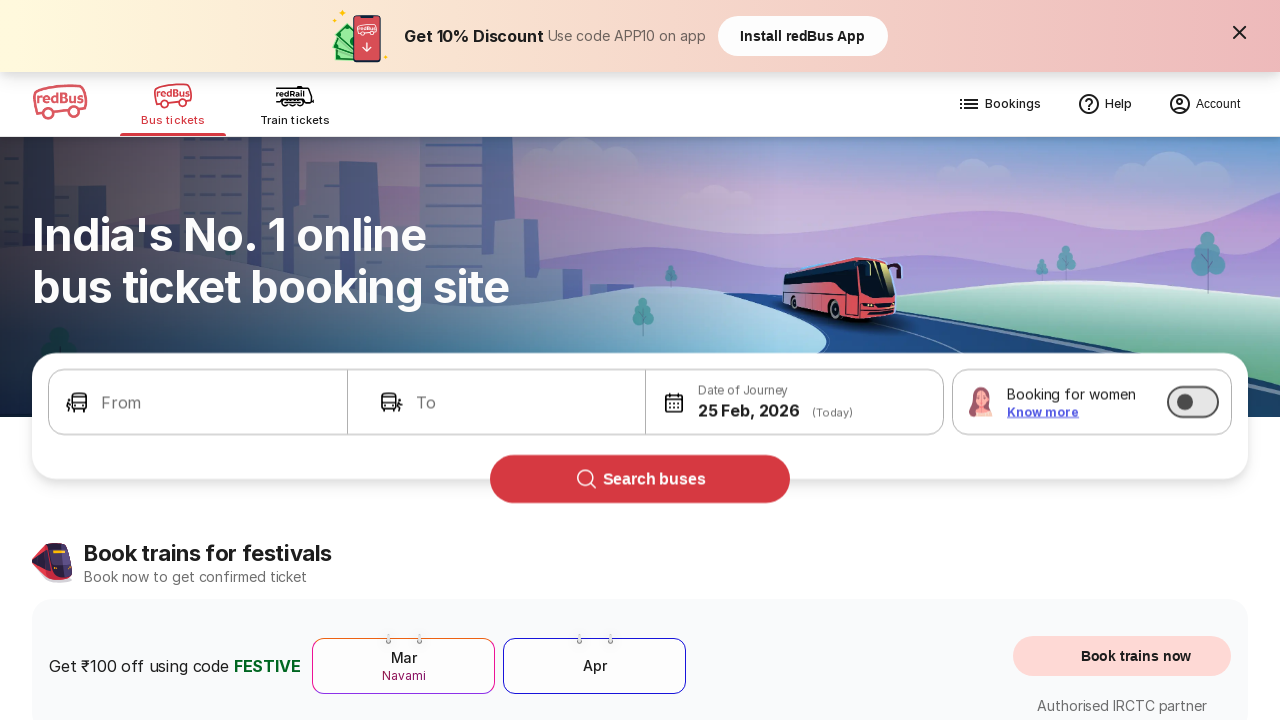